Fills out a Google Form with personal information fields (first name, last name, phone number, and two additional fields) and submits the form.

Starting URL: https://docs.google.com/forms/d/e/1FAIpQLSeH0LZu4yacwlPsvias3J1L7GUqS6XuDQH5eKD6EsODEjqheA/viewform

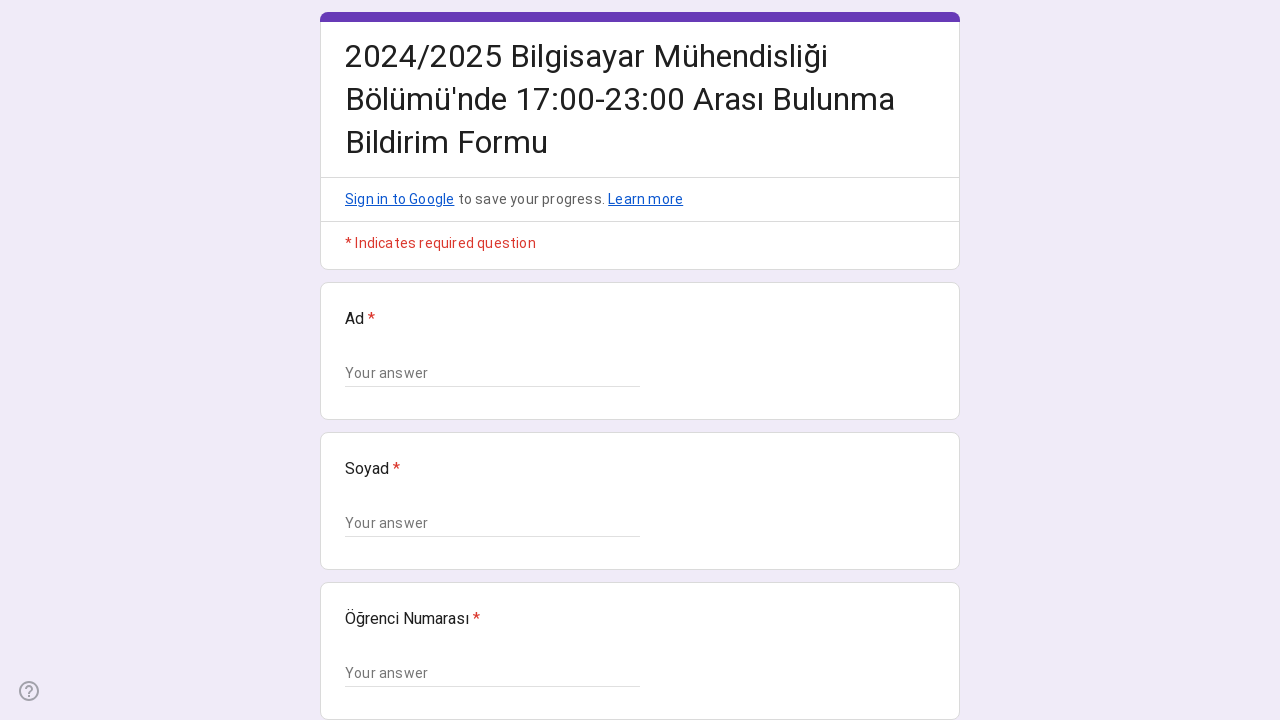

Waited for first name field to be visible
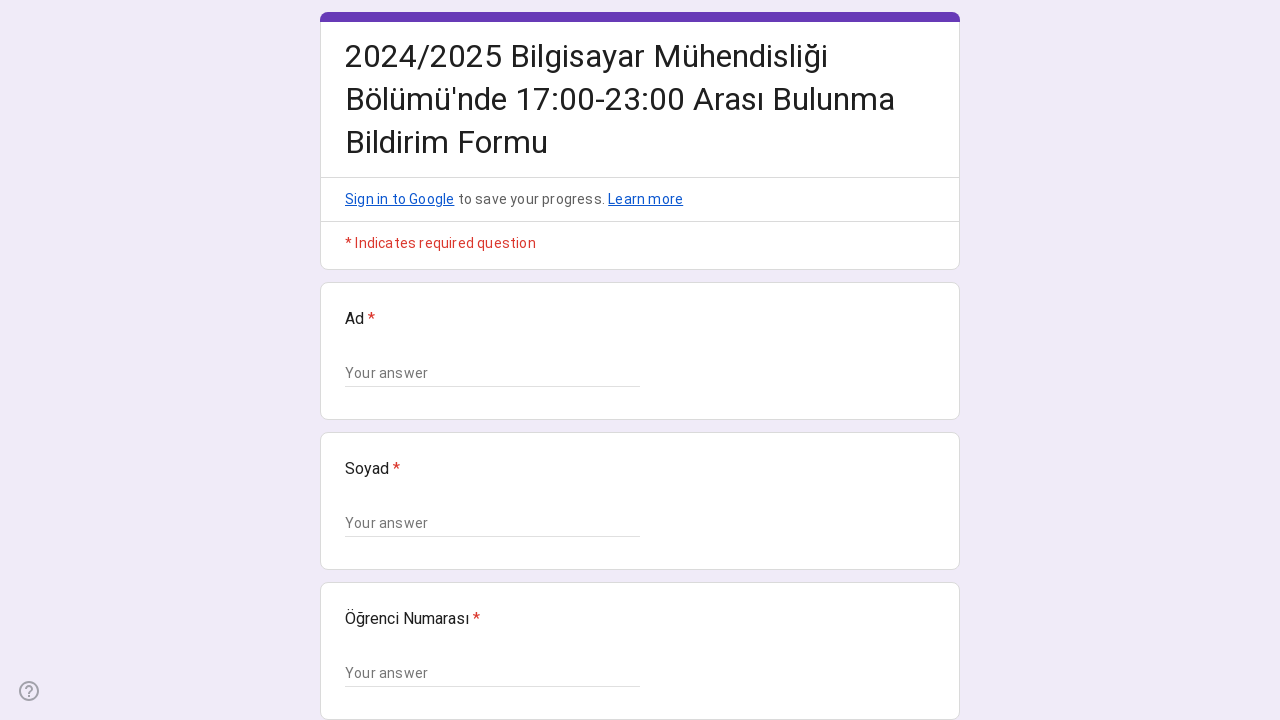

Filled first name field with 'Marcus' on xpath=/html/body/div[1]/div[2]/form/div[2]/div/div[2]/div[1]/div/div/div[2]/div/
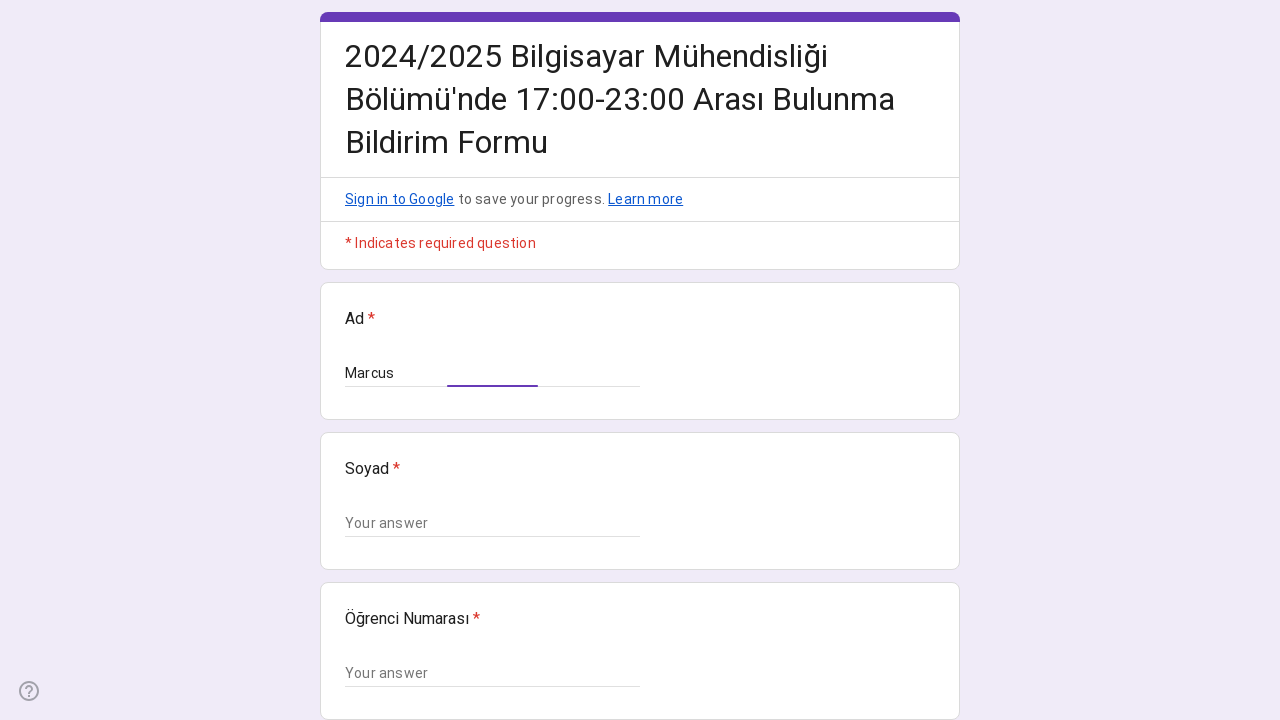

Waited for last name field to be visible
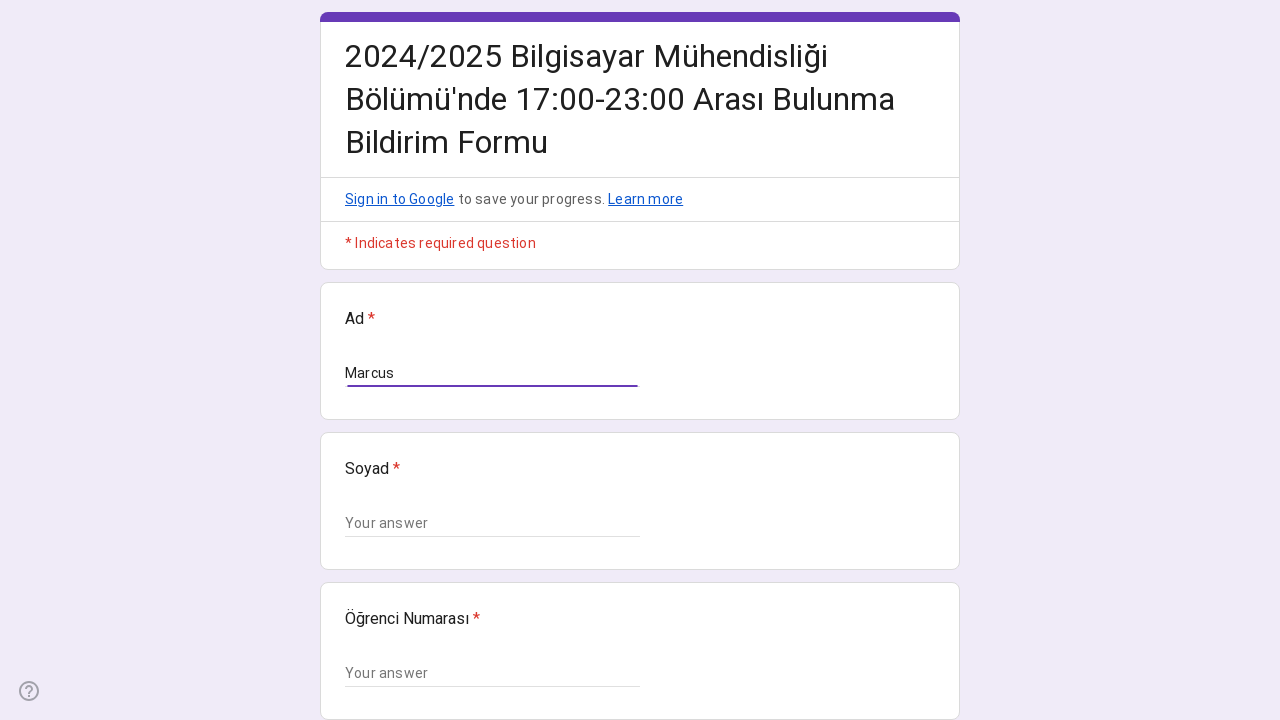

Filled last name field with 'Johnson' on xpath=/html/body/div[1]/div[2]/form/div[2]/div/div[2]/div[2]/div/div/div[2]/div/
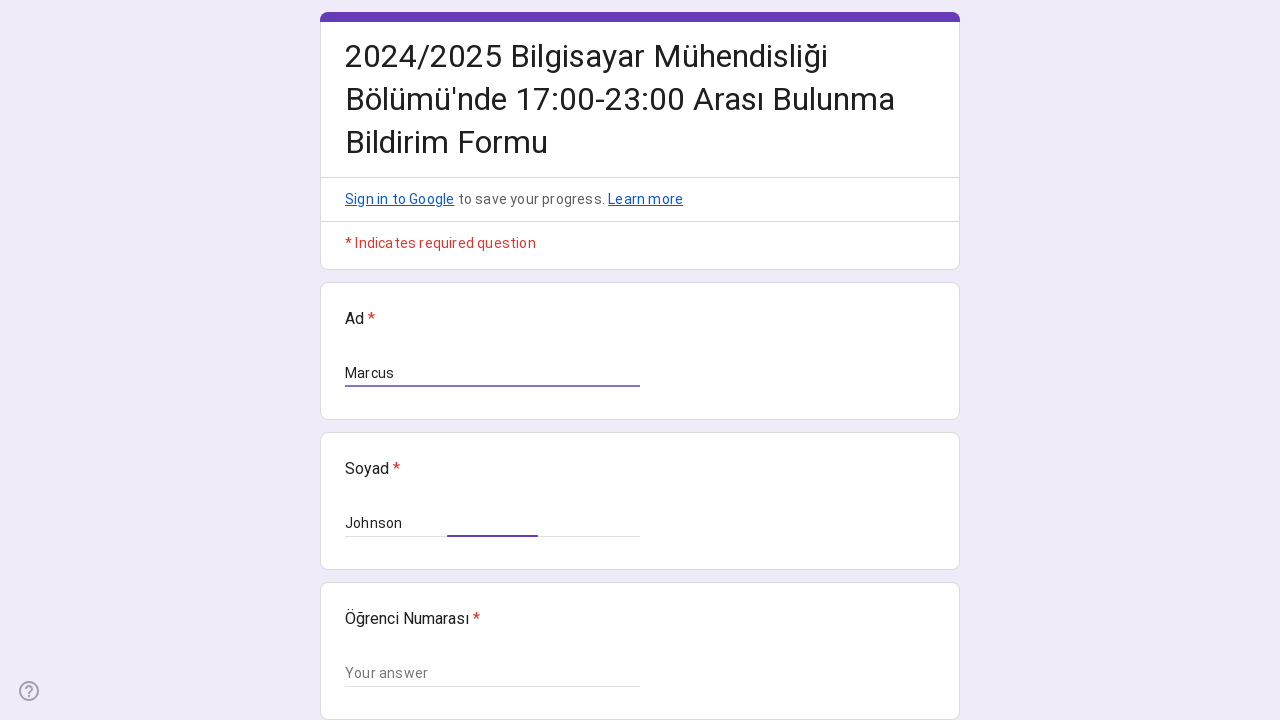

Waited for phone number field to be visible
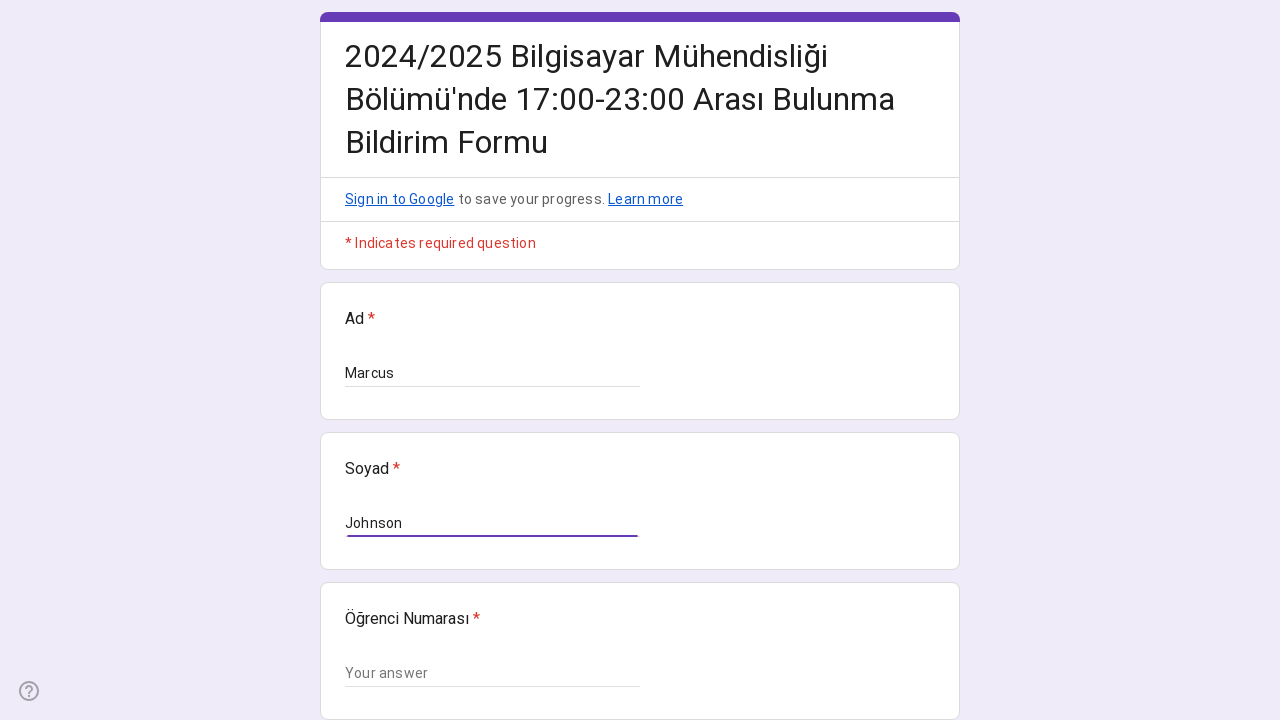

Filled phone number field with '05551234567' on xpath=/html/body/div[1]/div[2]/form/div[2]/div/div[2]/div[3]/div/div/div[2]/div/
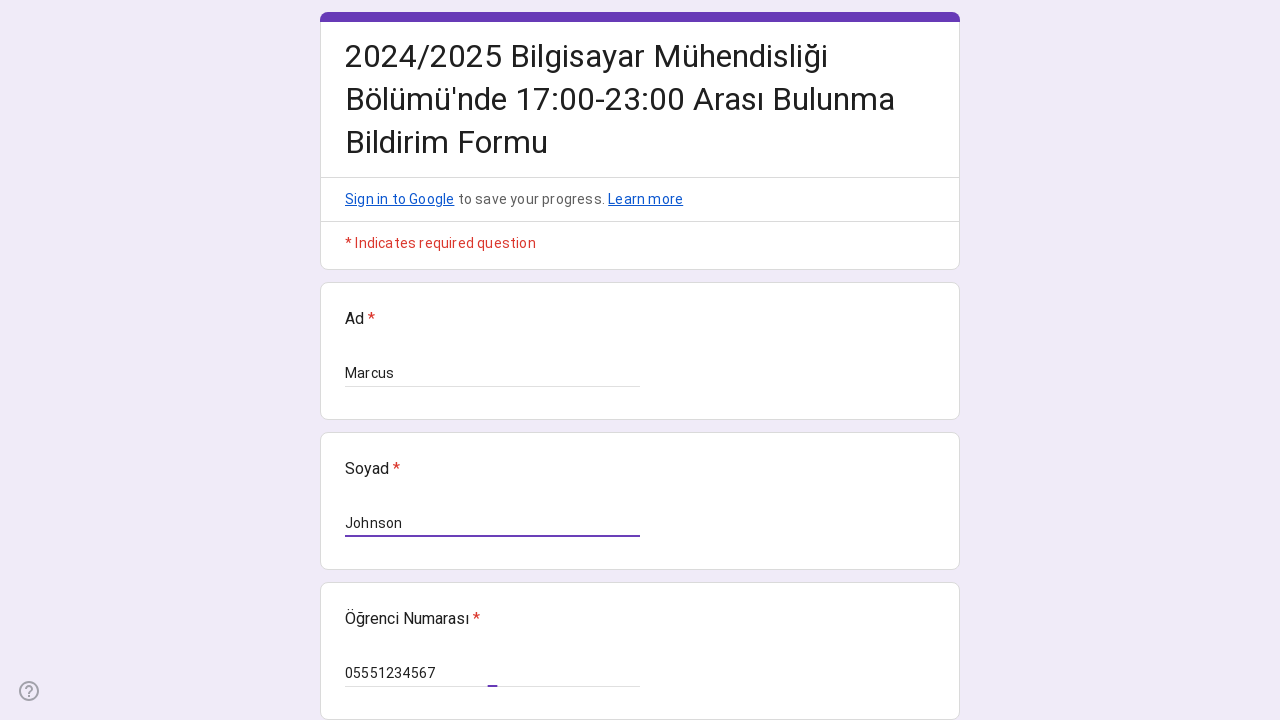

Waited for fourth field to be visible
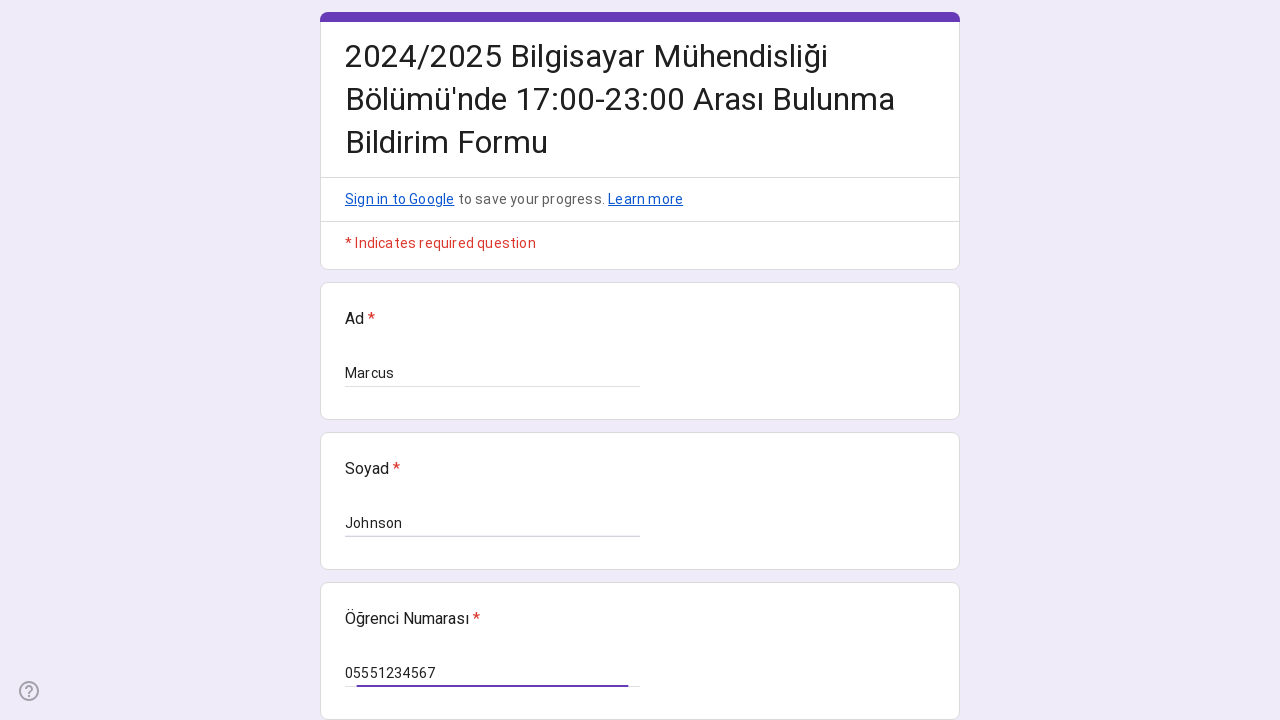

Filled fourth field with 'Sample text entry' on xpath=/html/body/div[1]/div[2]/form/div[2]/div/div[2]/div[4]/div/div/div[2]/div/
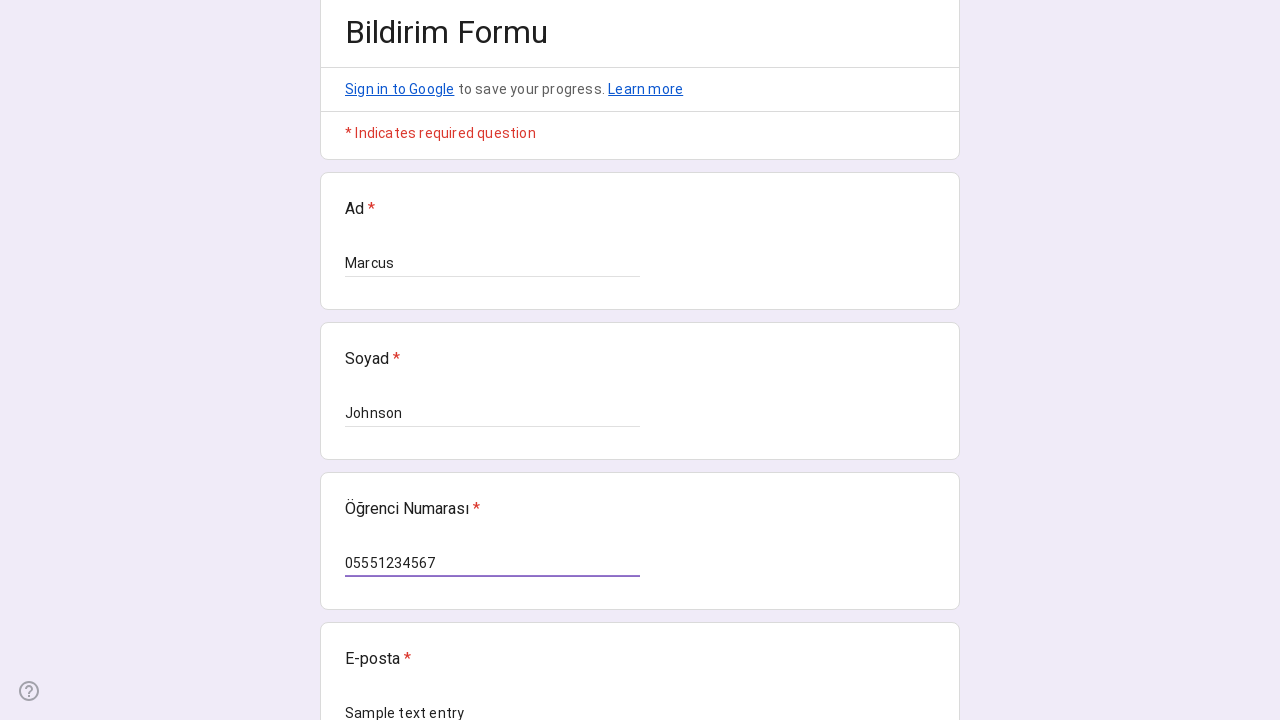

Waited for fifth field to be visible
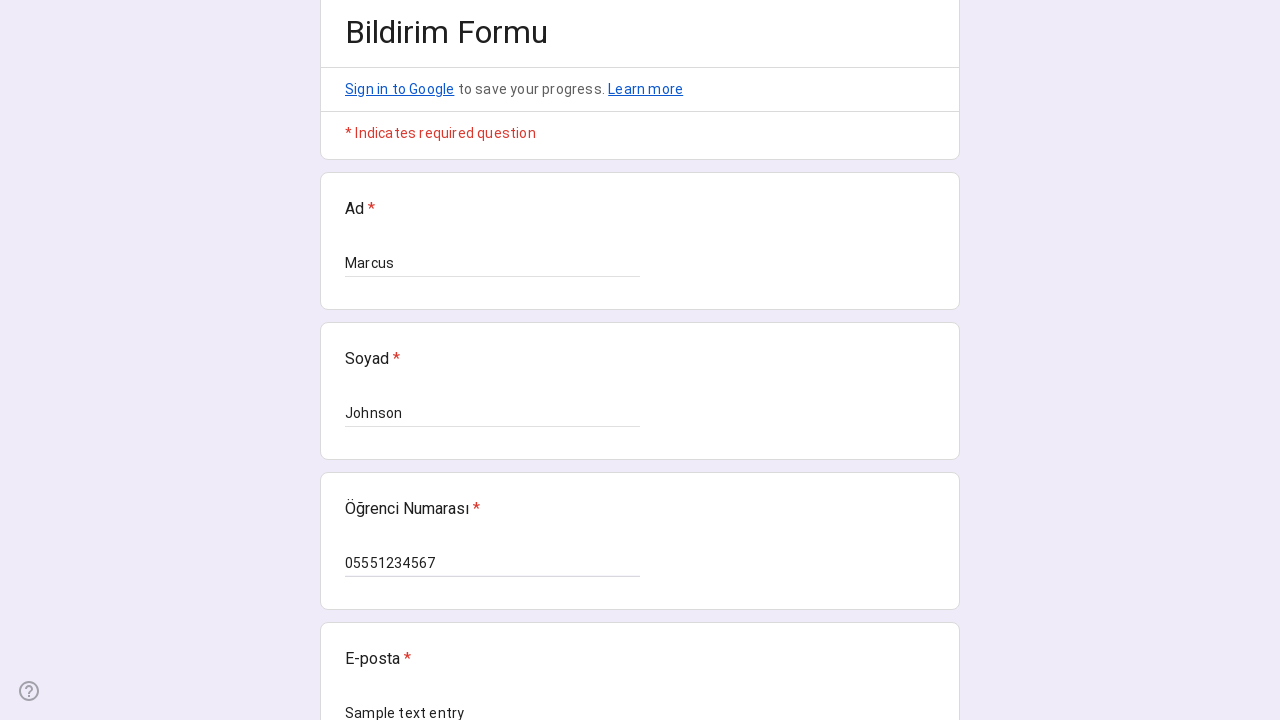

Filled fifth field with 'Additional information' on xpath=/html/body/div[1]/div[2]/form/div[2]/div/div[2]/div[5]/div/div/div[2]/div/
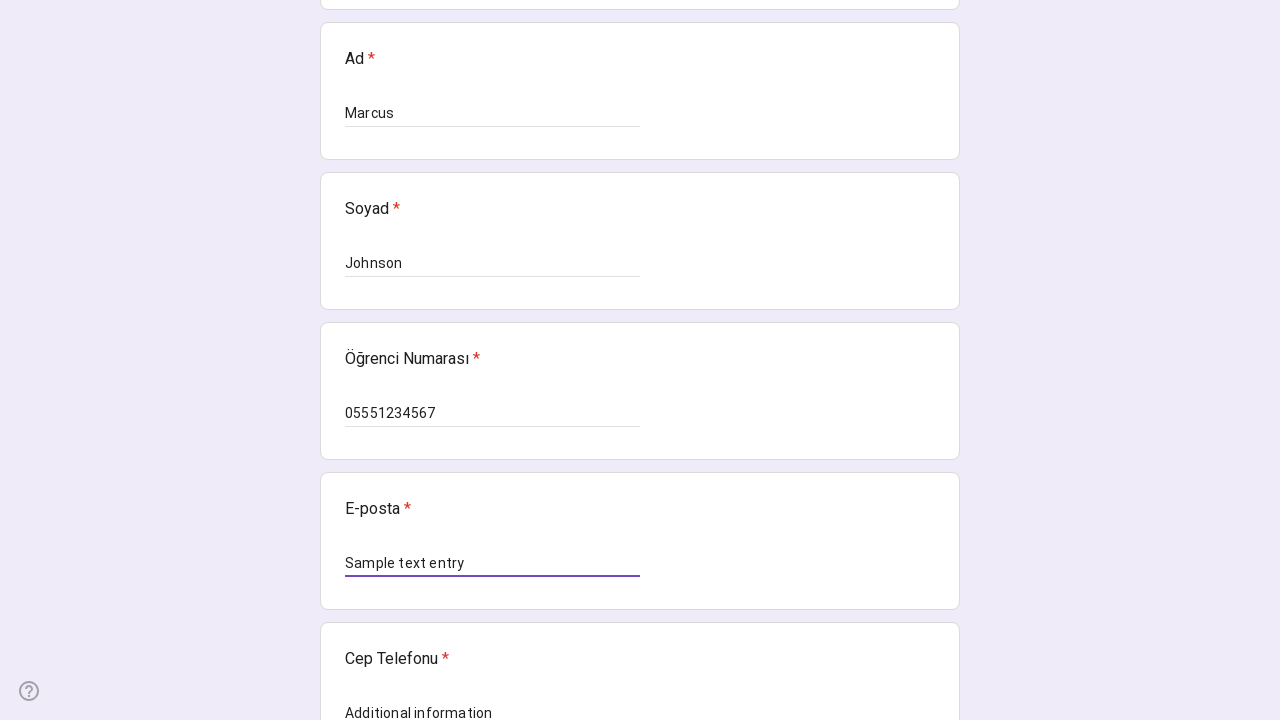

Waited for submit button to be visible
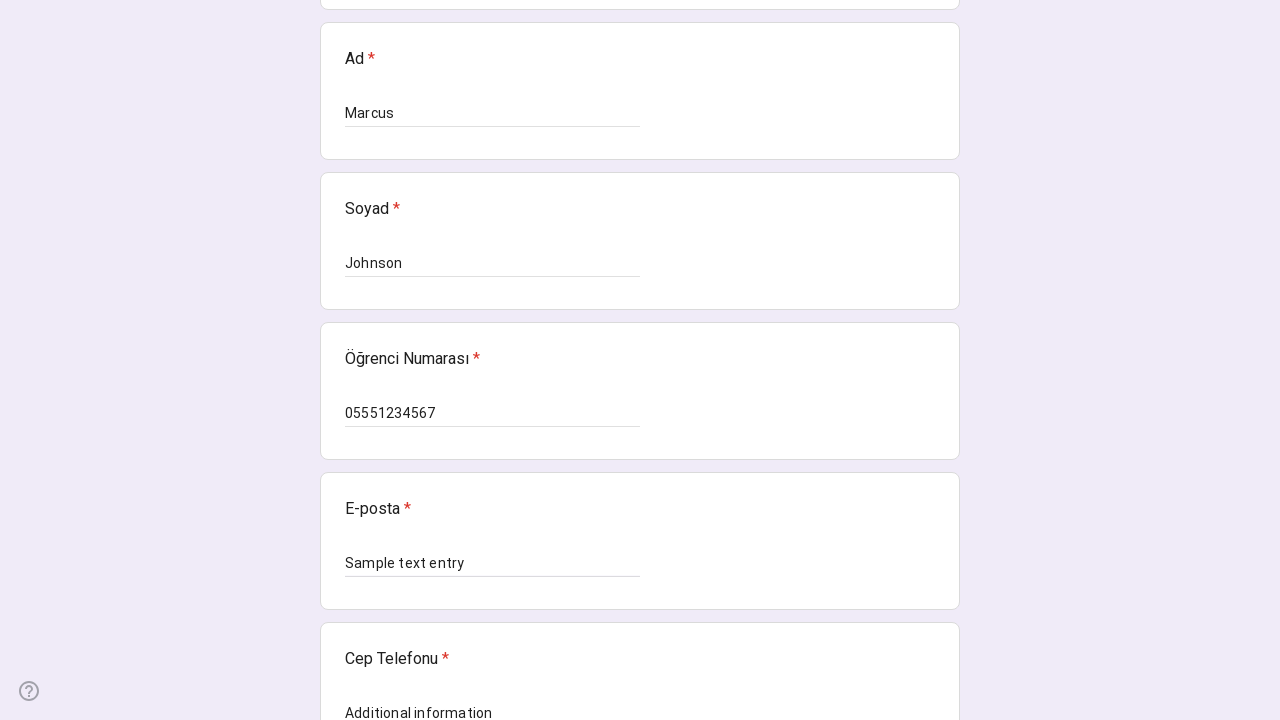

Clicked submit button to submit the Google Form at (369, 533) on xpath=/html/body/div[1]/div[2]/form/div[2]/div/div[3]/div[1]/div[1]/div/span/spa
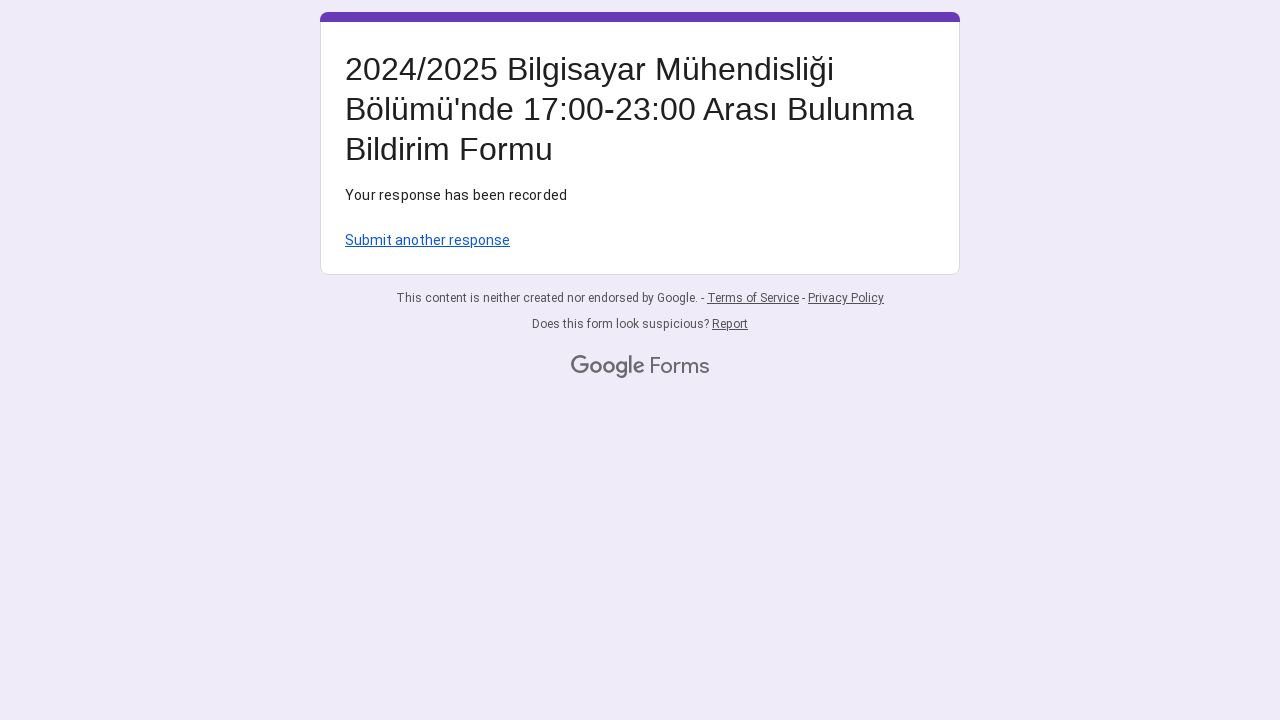

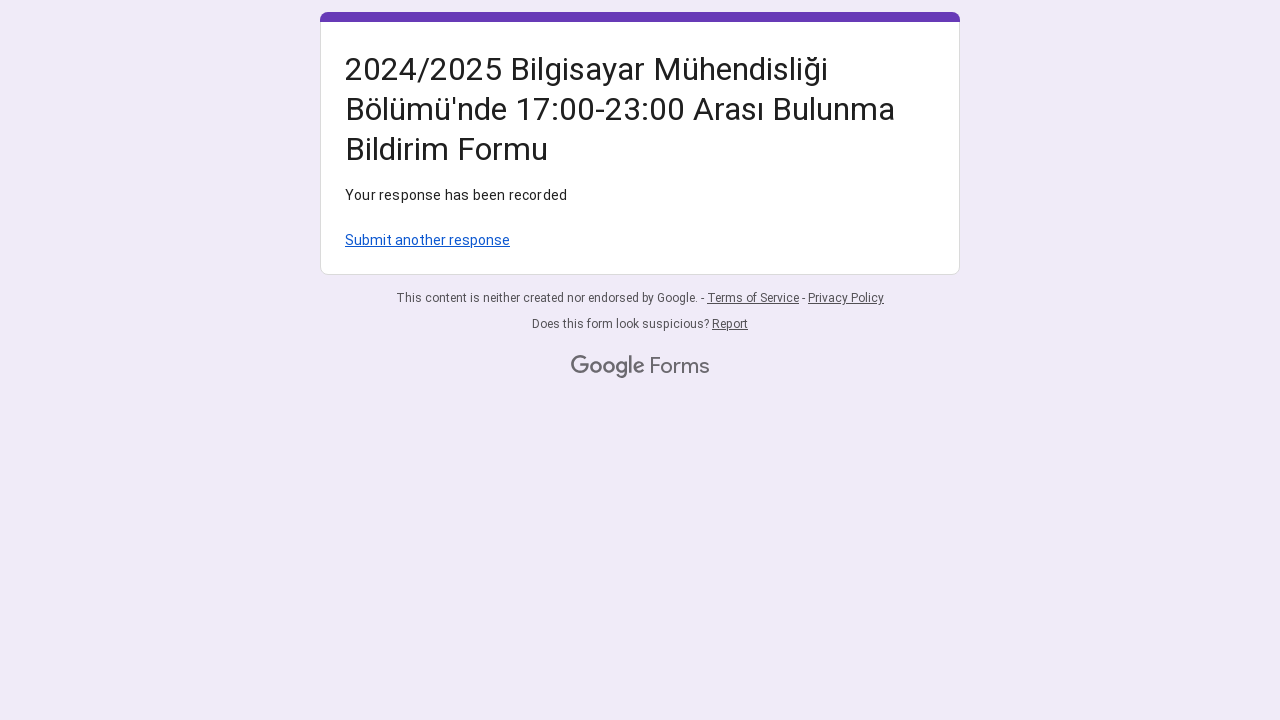